Tests navigation through home, about, and contact links on ParaBank demo site, then submits the contact form with valid, invalid, and blank data to verify form handling.

Starting URL: https://parabank.parasoft.com/parabank/index.htm

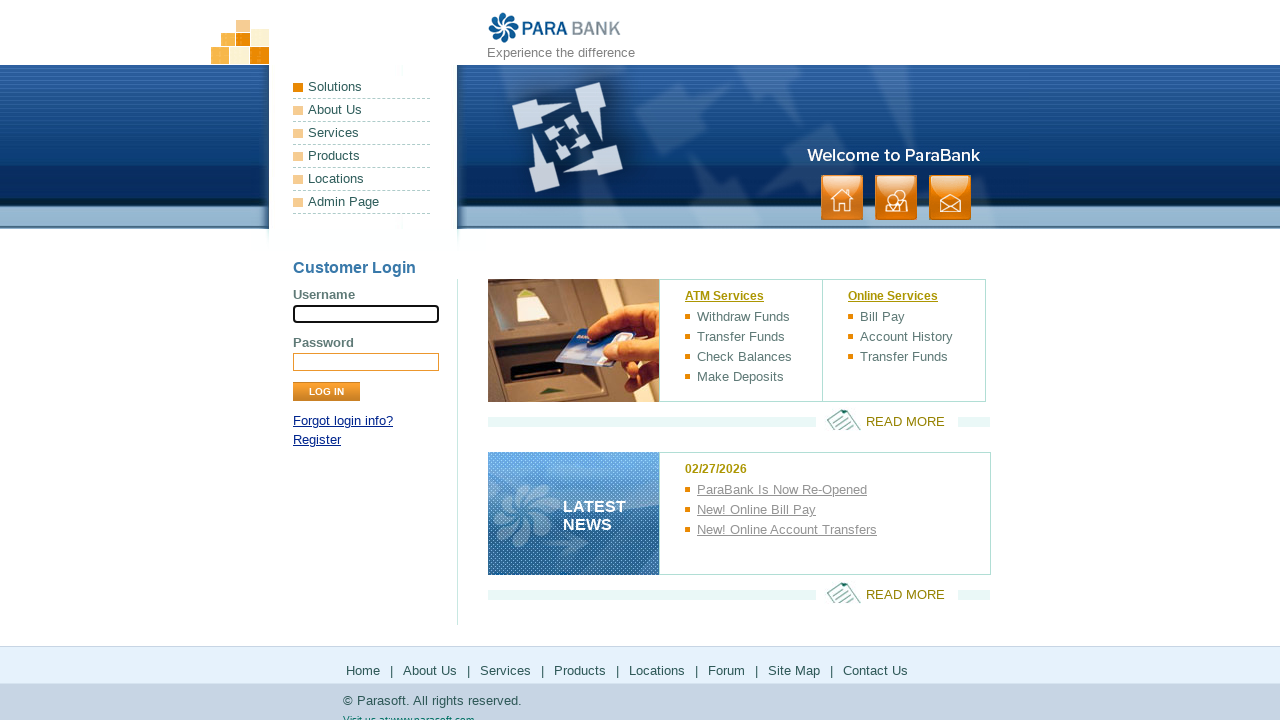

Clicked on home link at (842, 198) on a:text('home')
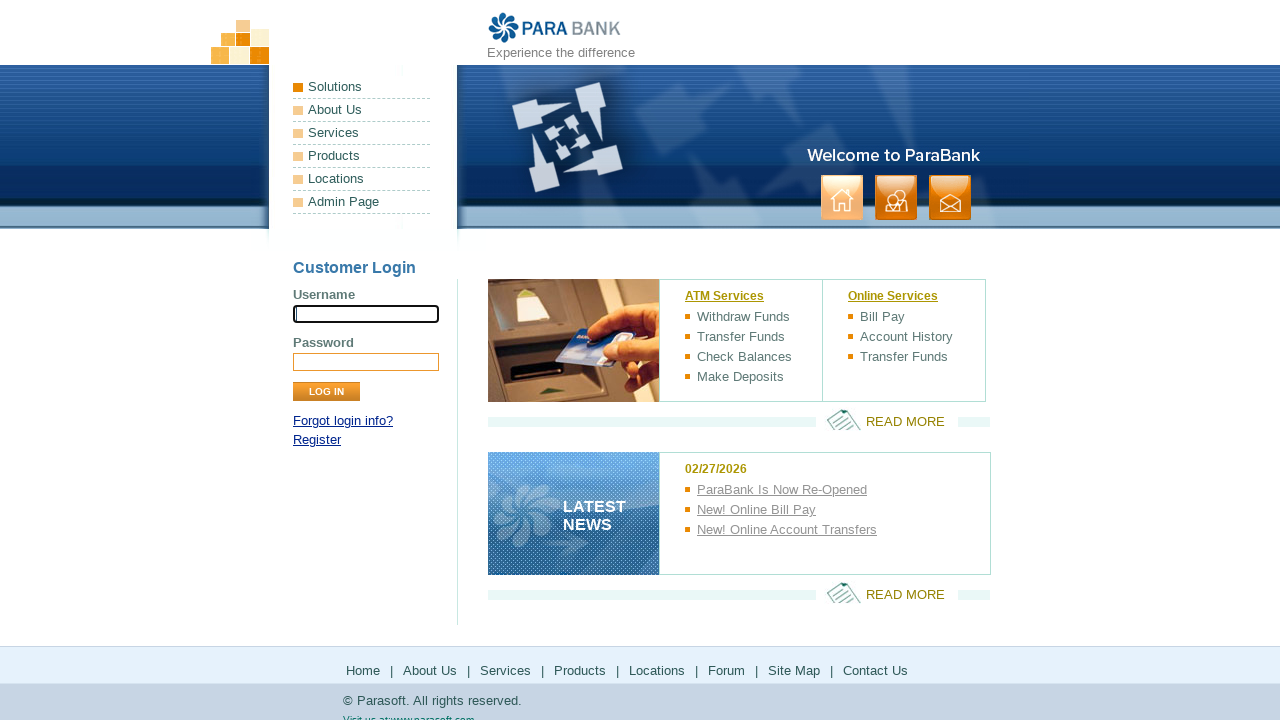

Navigated back from home page
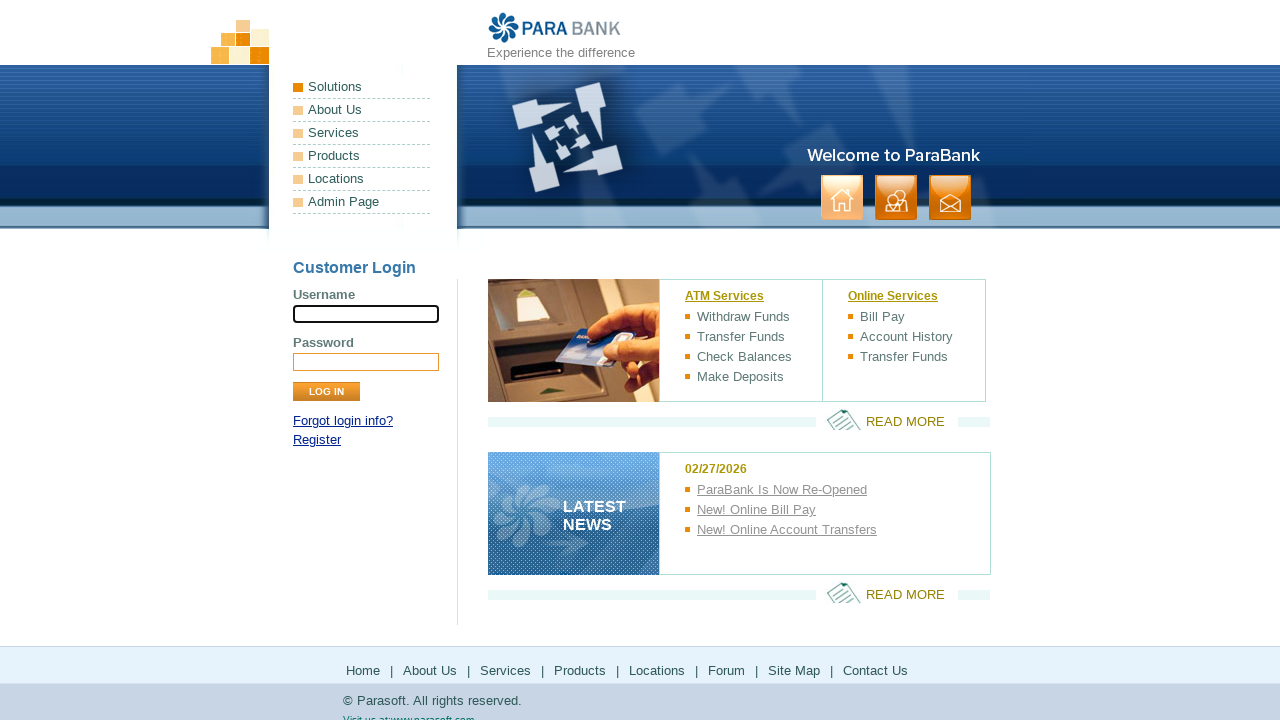

Clicked on about link at (362, 110) on a:text('about')
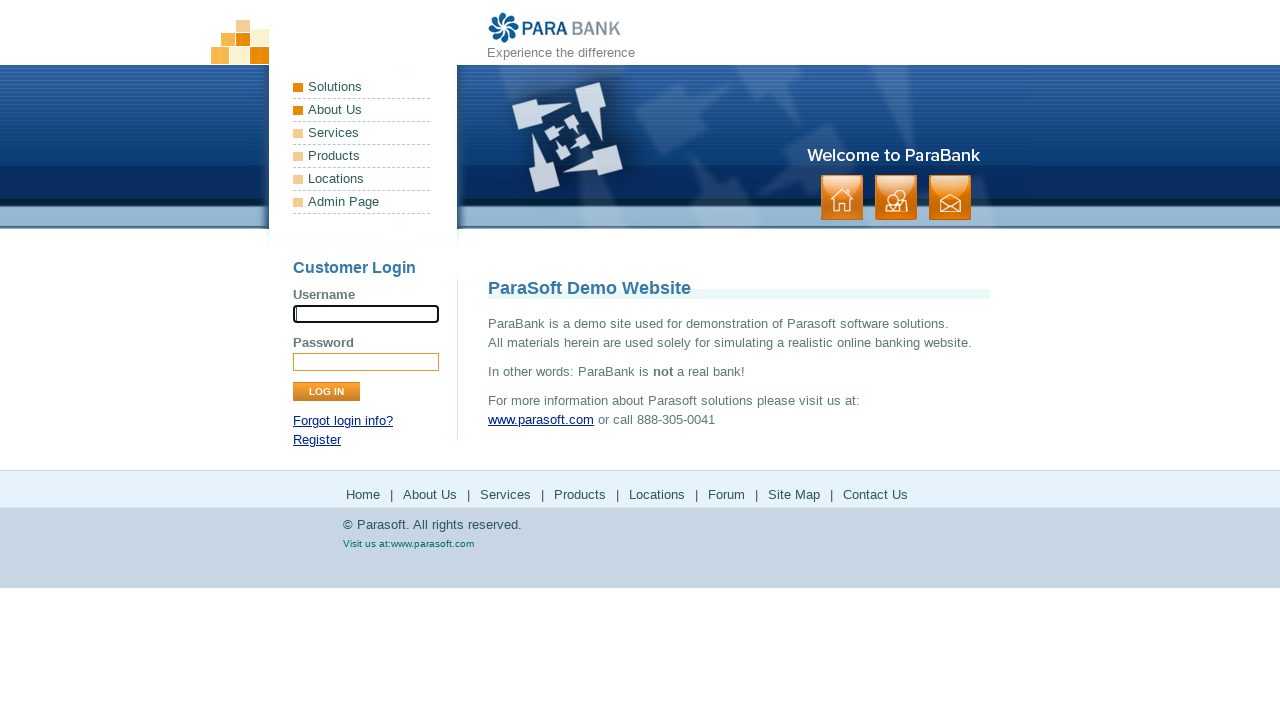

About page header 'ParaSoft Demo Website' verified
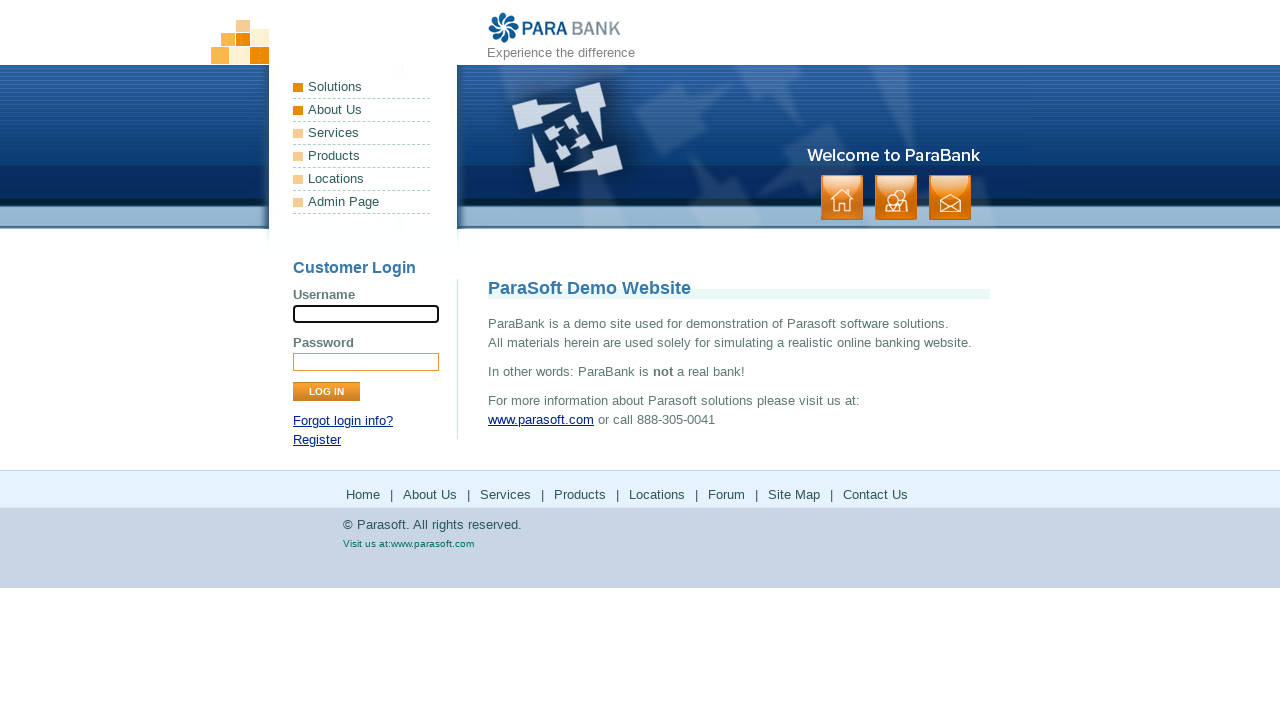

Navigated back from about page
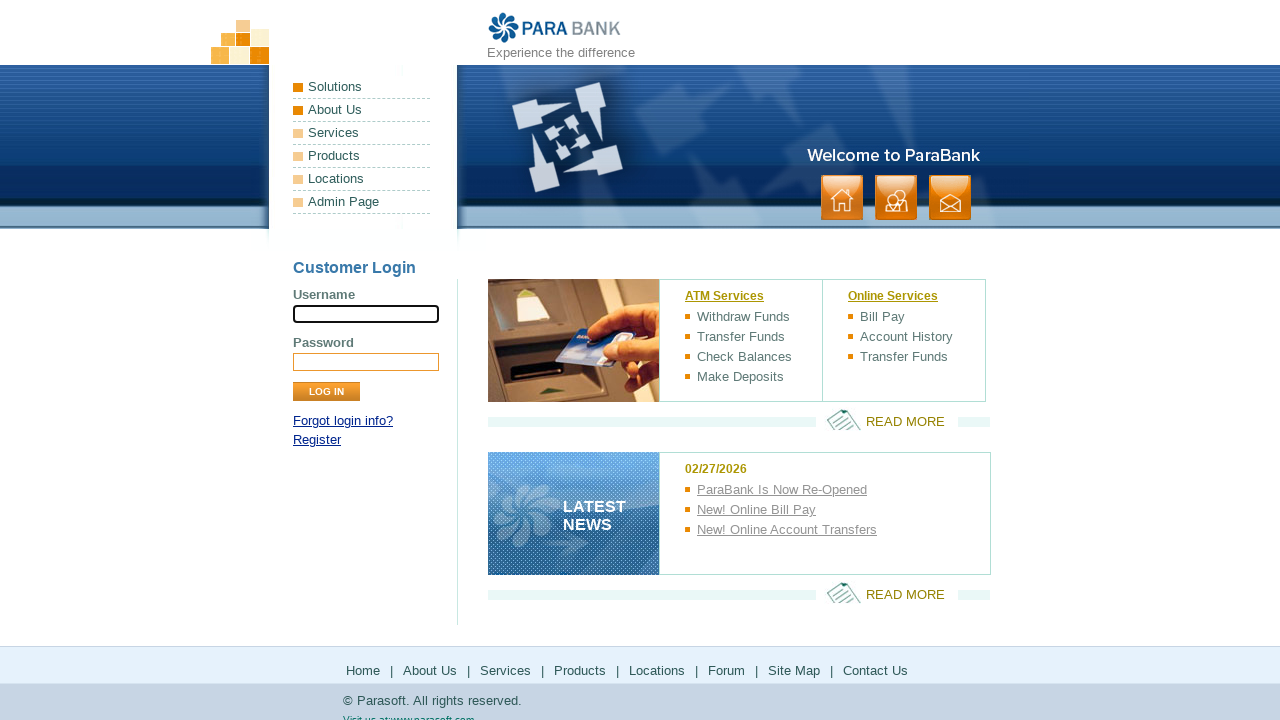

Clicked on contact link at (950, 198) on a:text('contact')
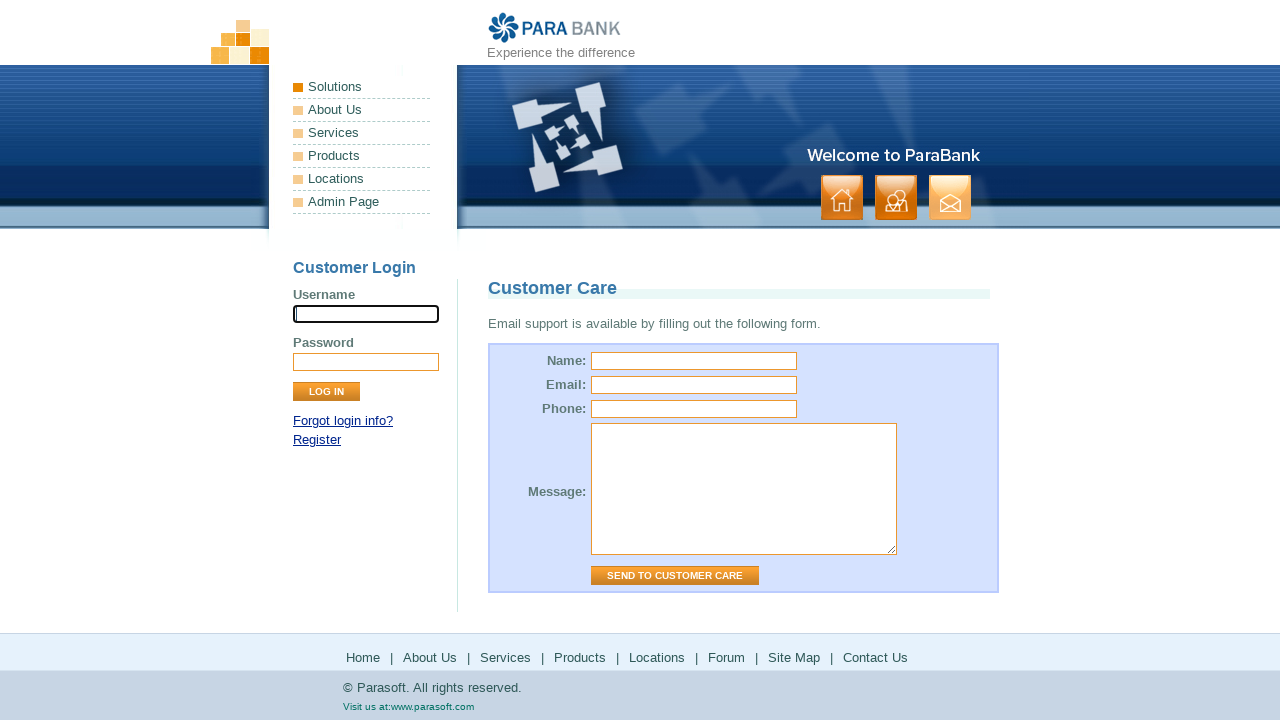

Filled name field with 'DEMOUSER' (valid data) on input[name='name']
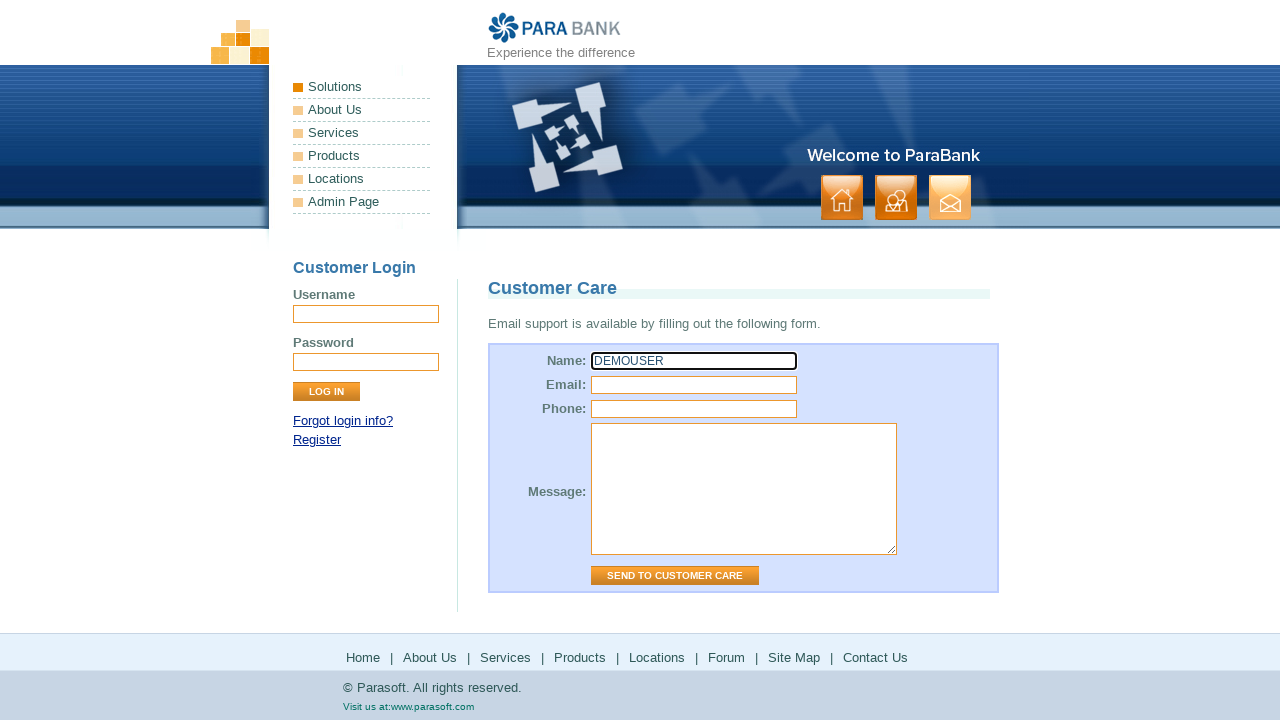

Filled email field with 'DEMOUSER1@gmail.com' (valid data) on input[name='email']
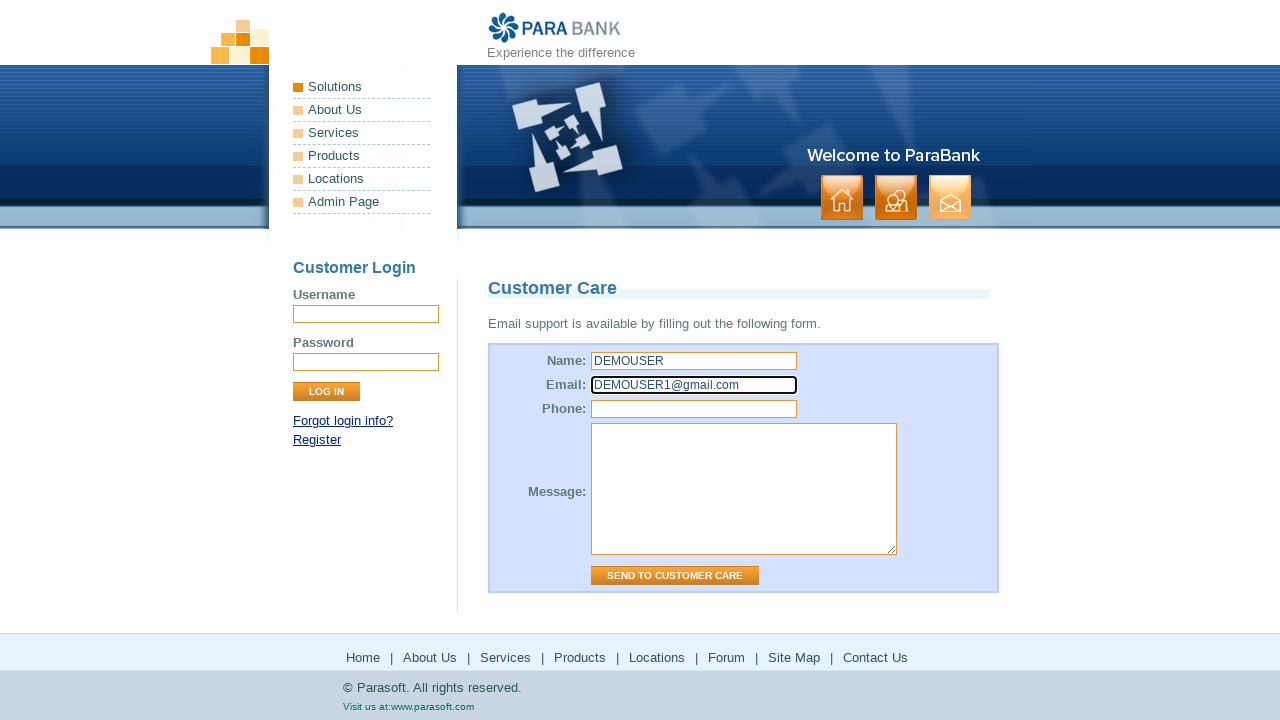

Filled phone field with '1212112121' (valid data) on input[name='phone']
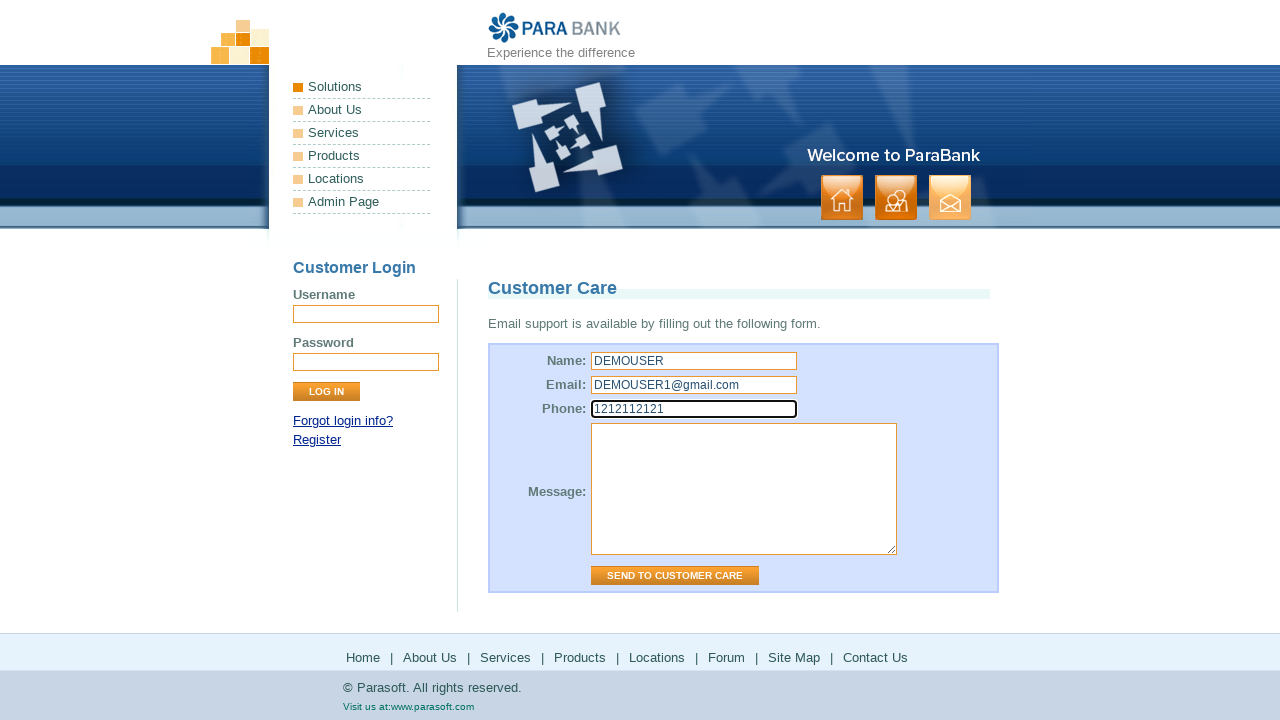

Filled message field with demo message (valid data) on textarea[name='message']
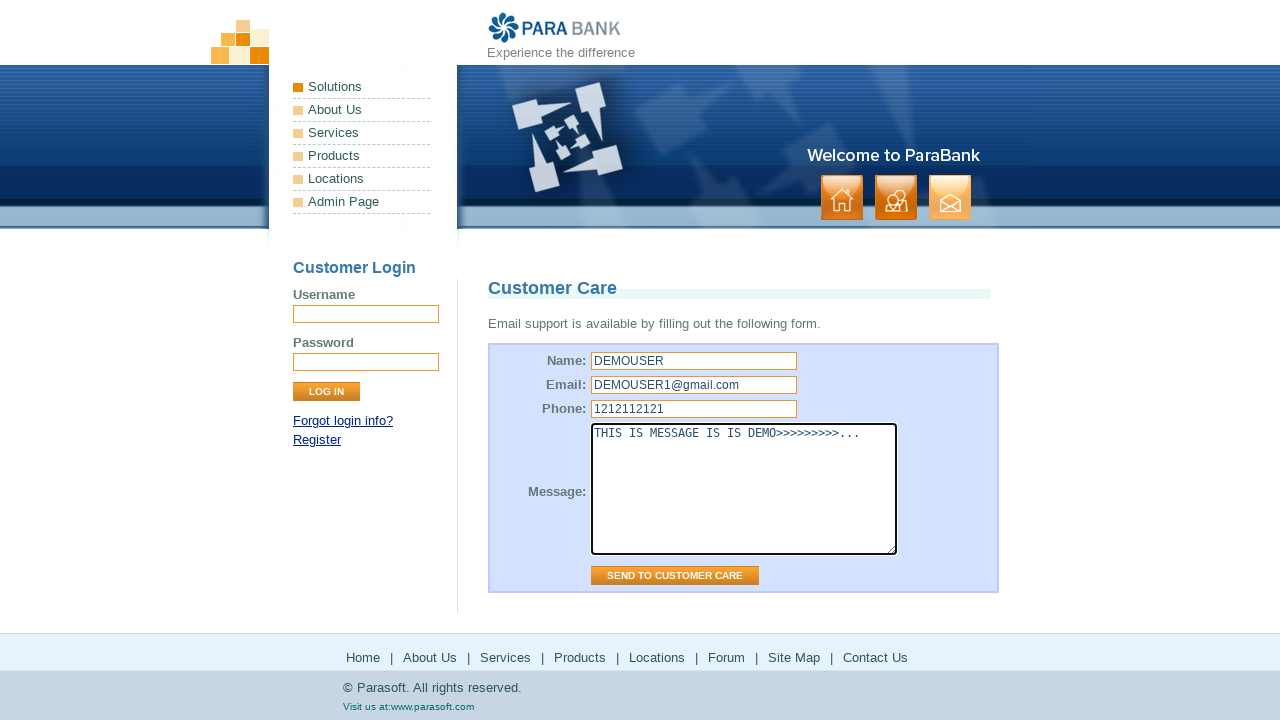

Submitted contact form with valid data at (675, 576) on input[value='Send to Customer Care']
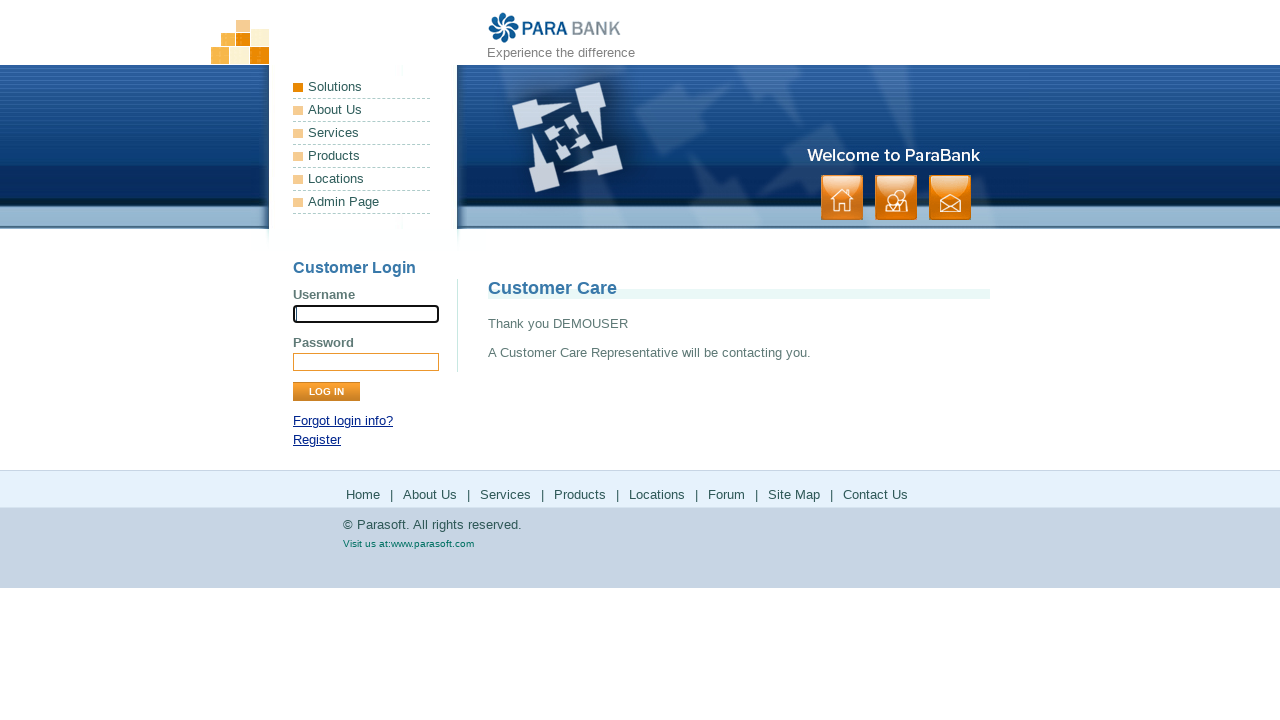

Thank you message confirmed for valid form submission
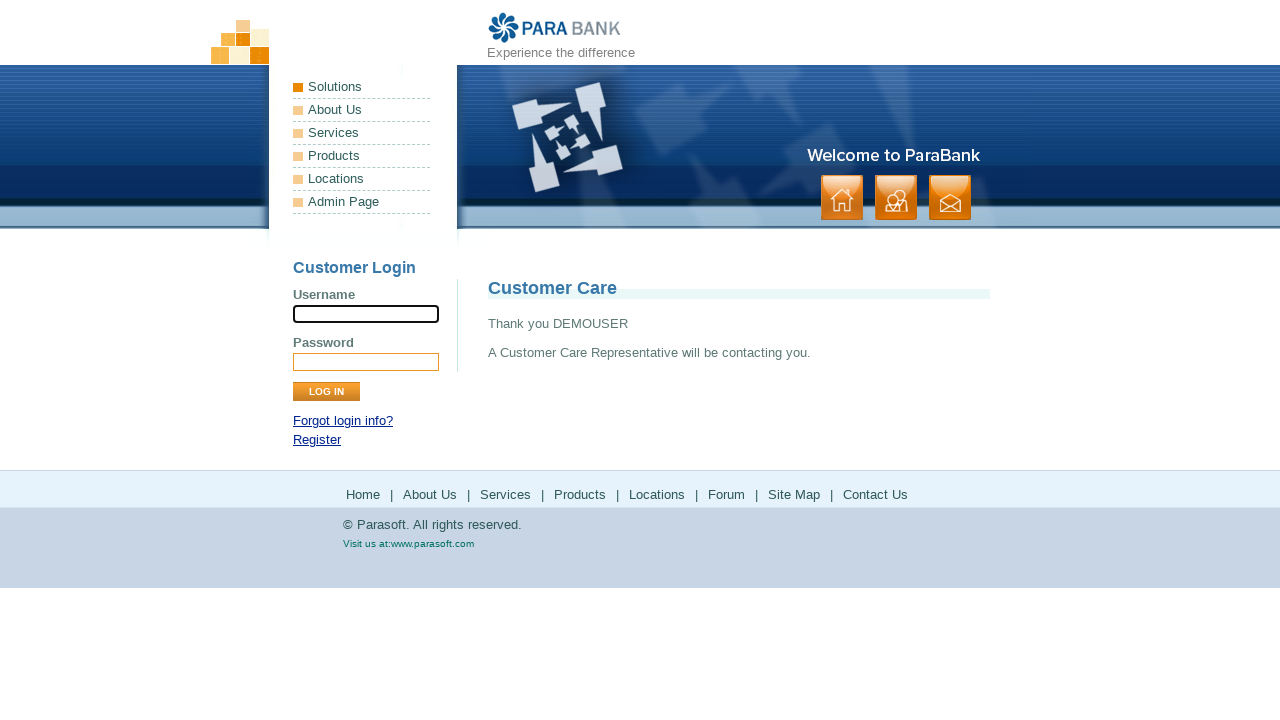

Navigated to contact page for invalid data test
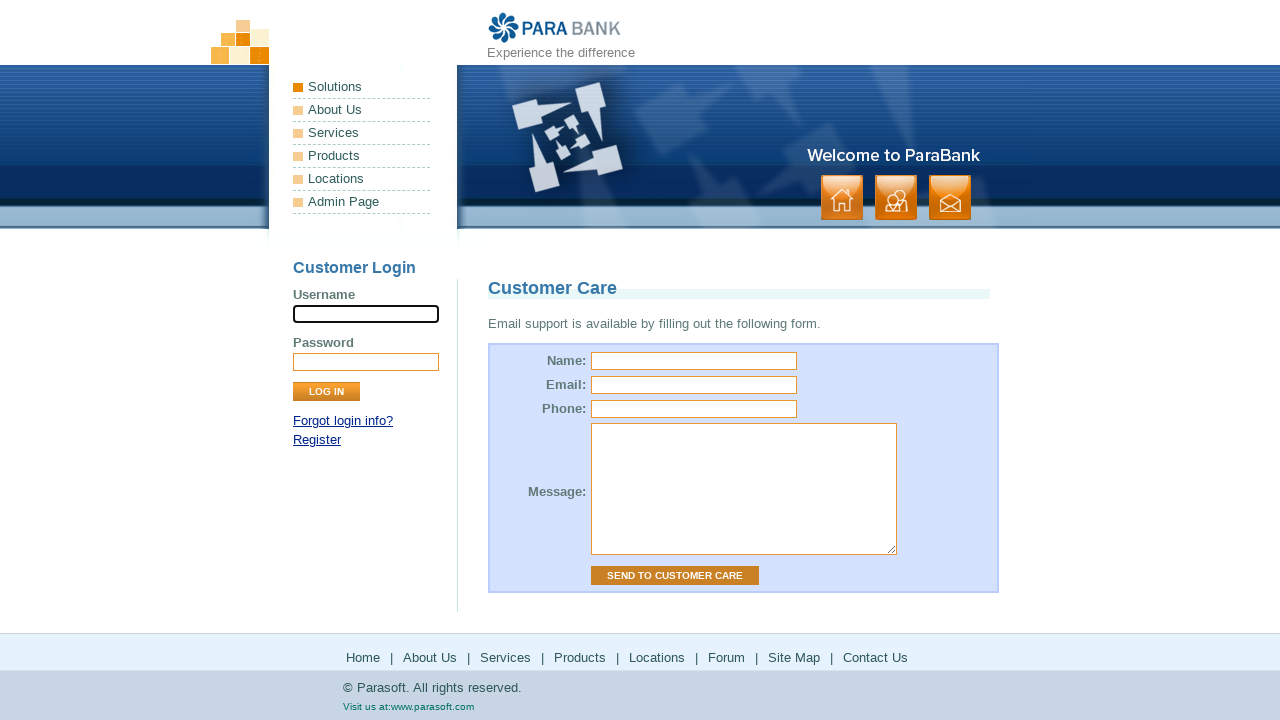

Filled name field with '@@@@' (invalid data) on input[name='name']
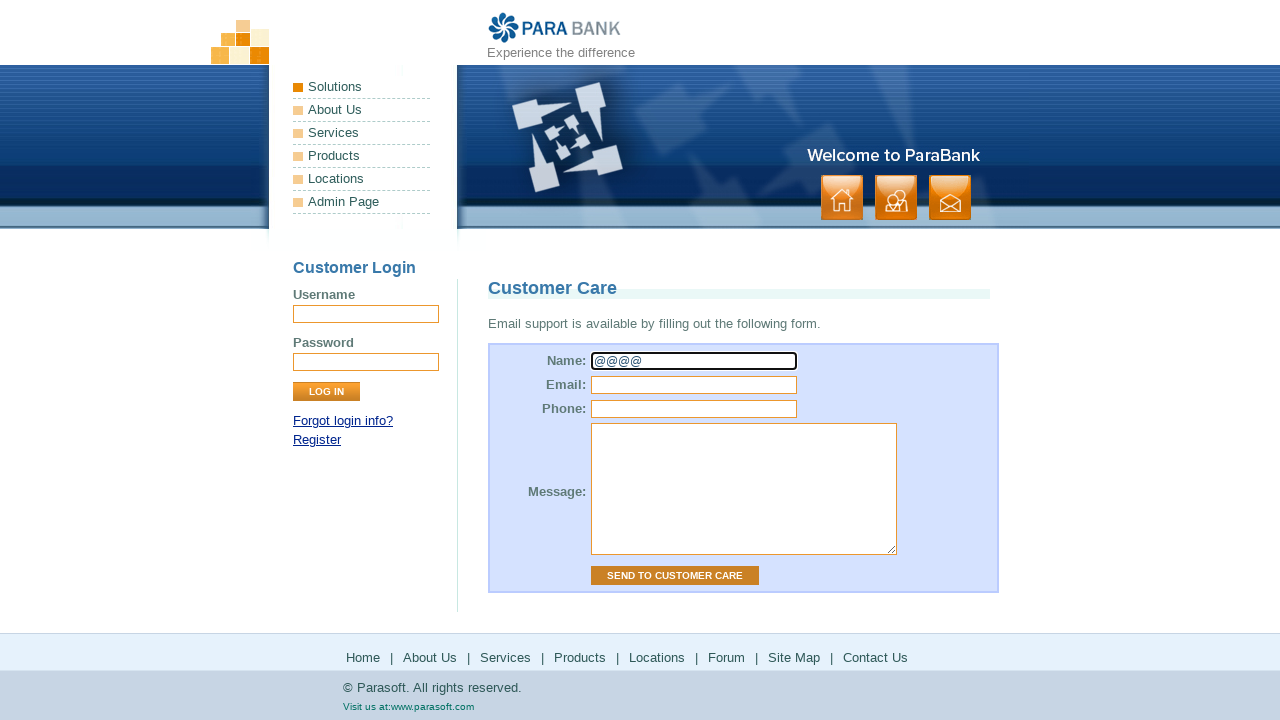

Filled email field with '#####' (invalid data) on input[name='email']
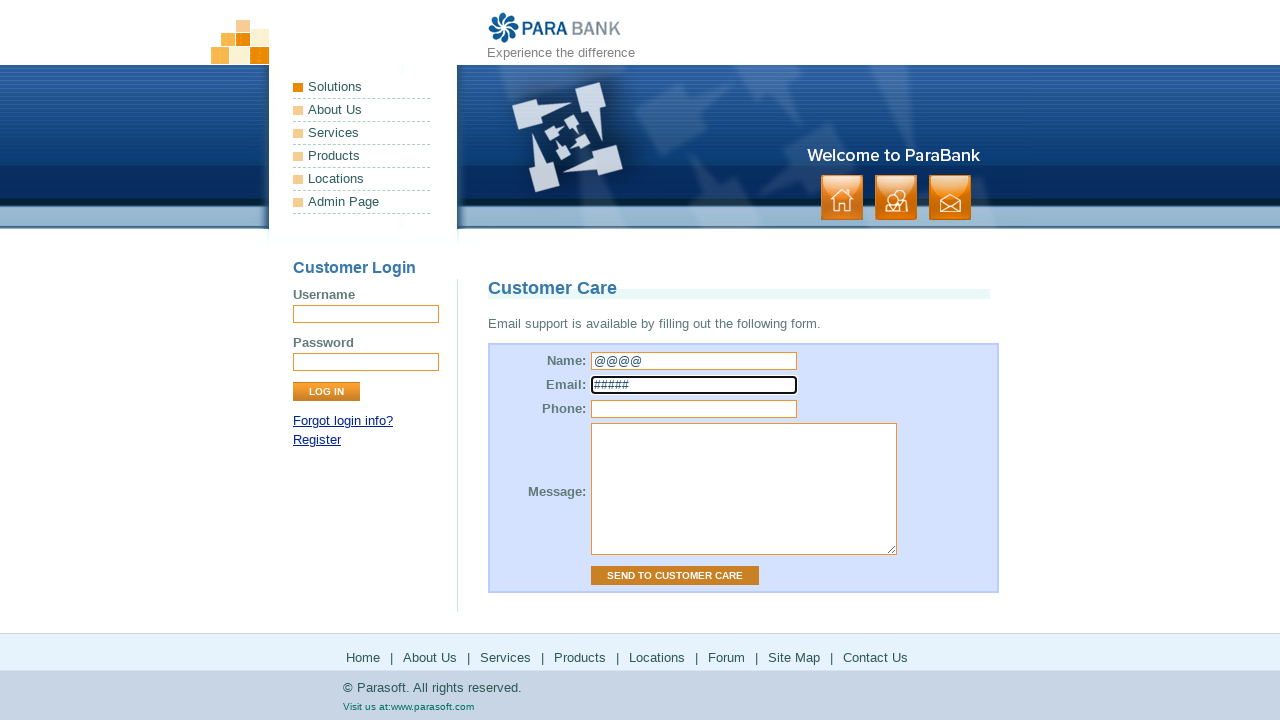

Filled phone field with 'abcefg' (invalid data) on input[name='phone']
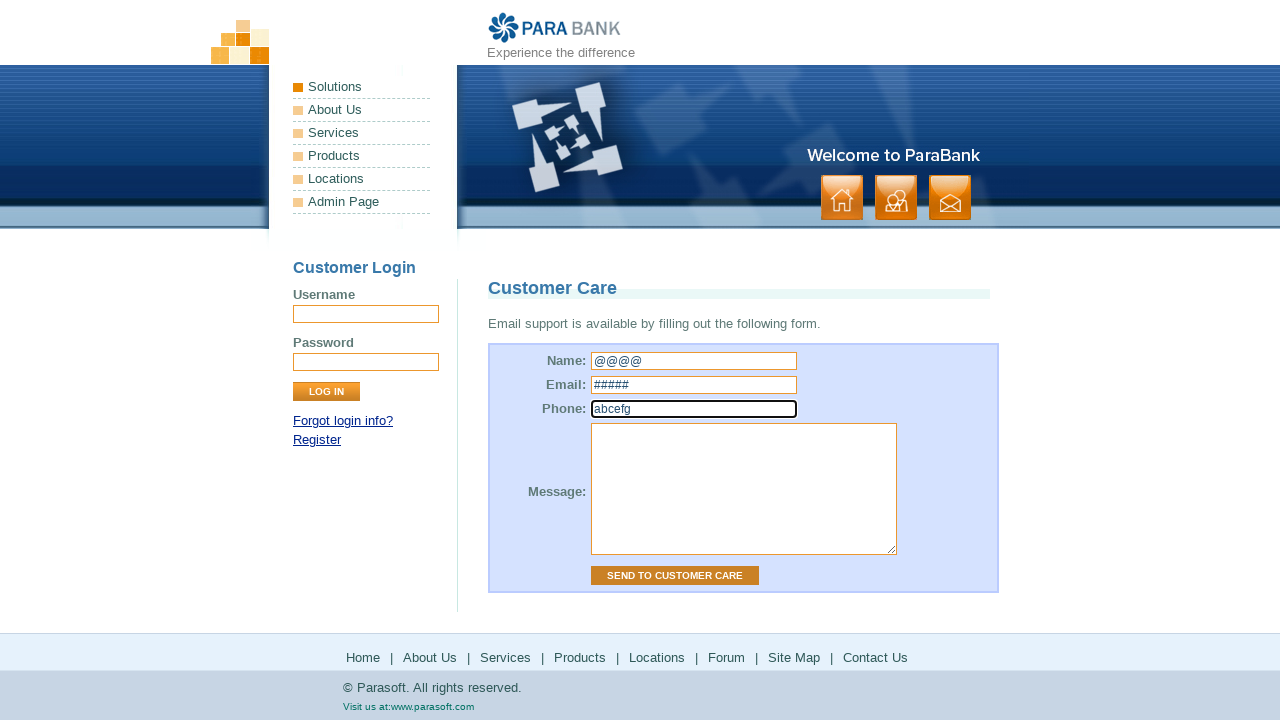

Filled message field with '0000000000000' (invalid data) on textarea[name='message']
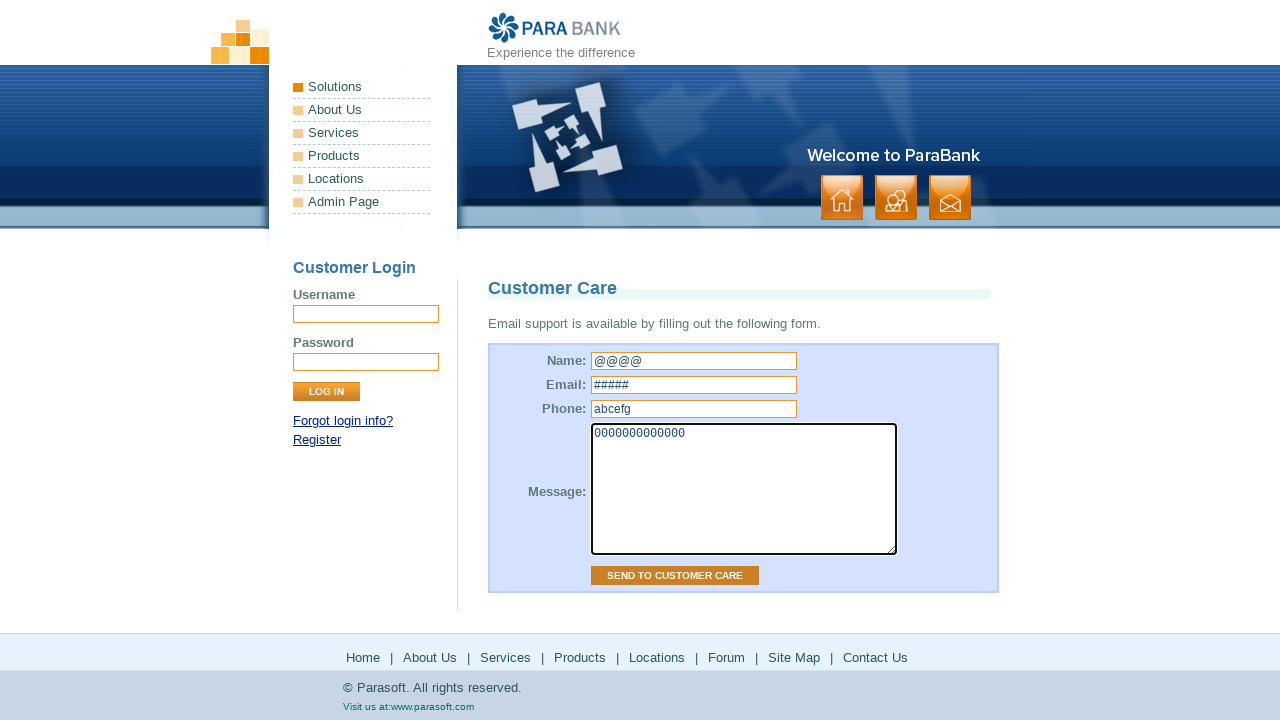

Submitted contact form with invalid data at (675, 576) on input[value='Send to Customer Care']
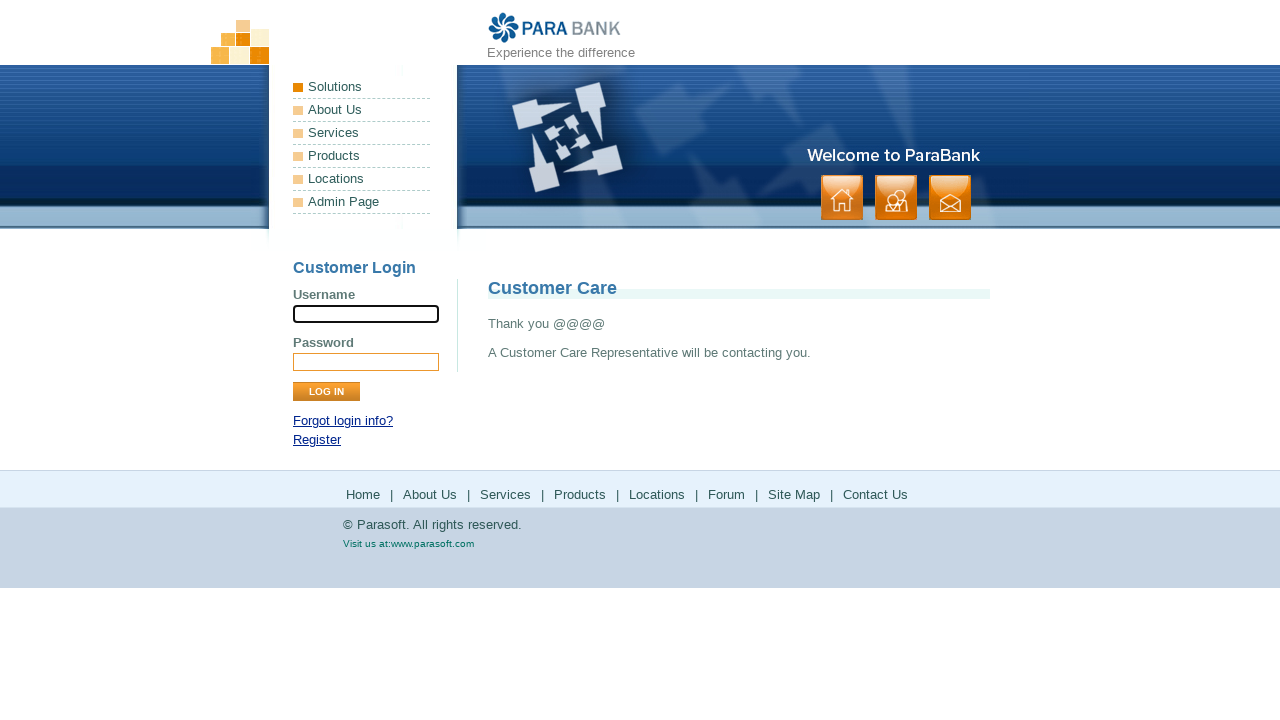

Thank you message confirmed for invalid form submission
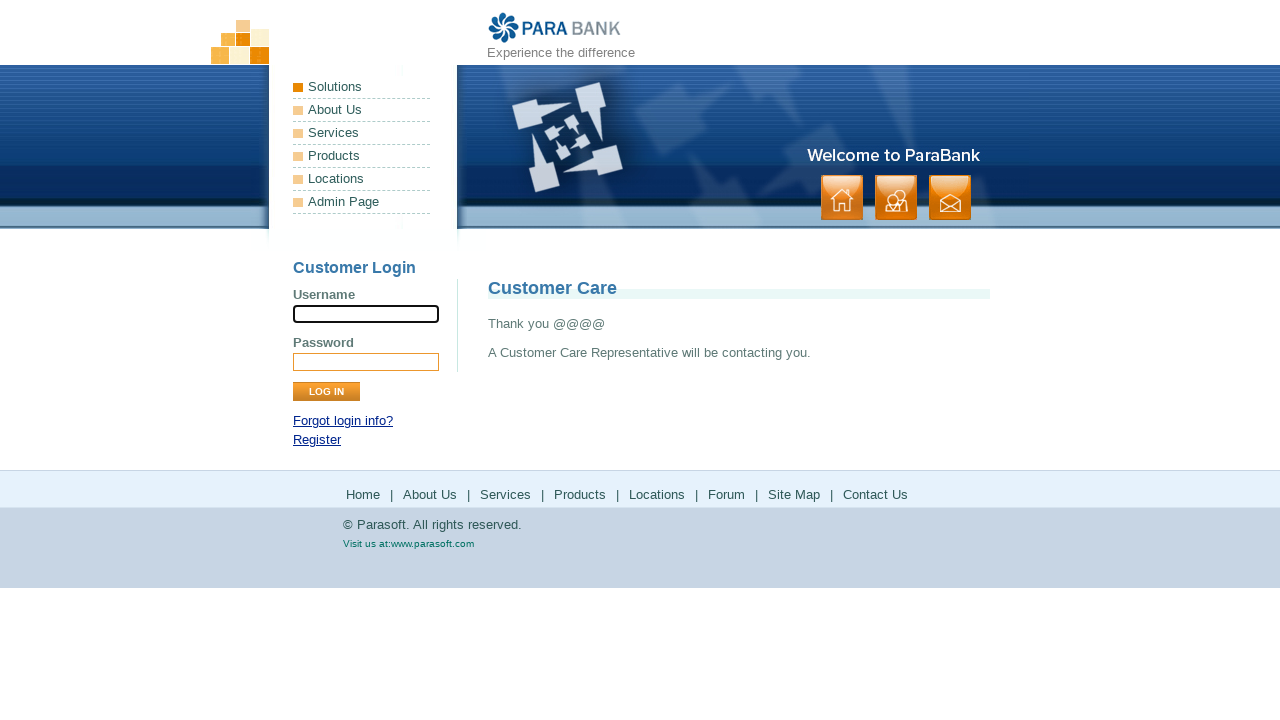

Navigated to contact page for blank data test
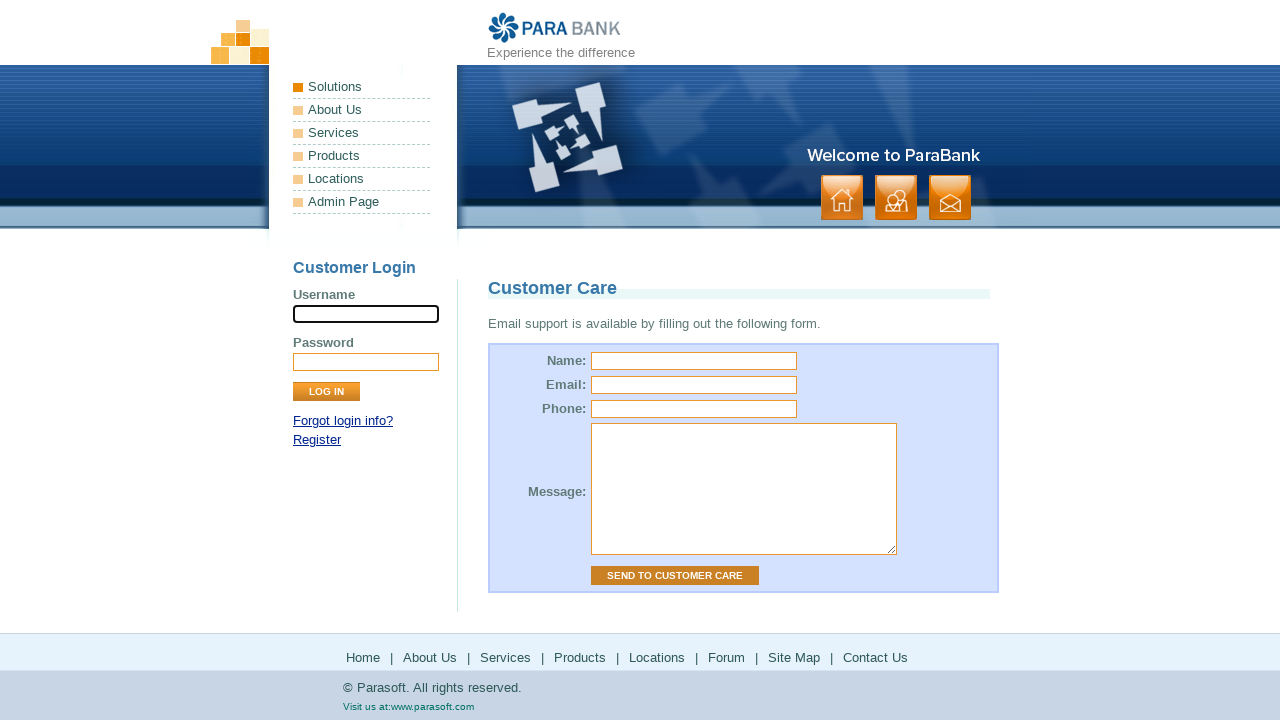

Filled name field with blank space on input[name='name']
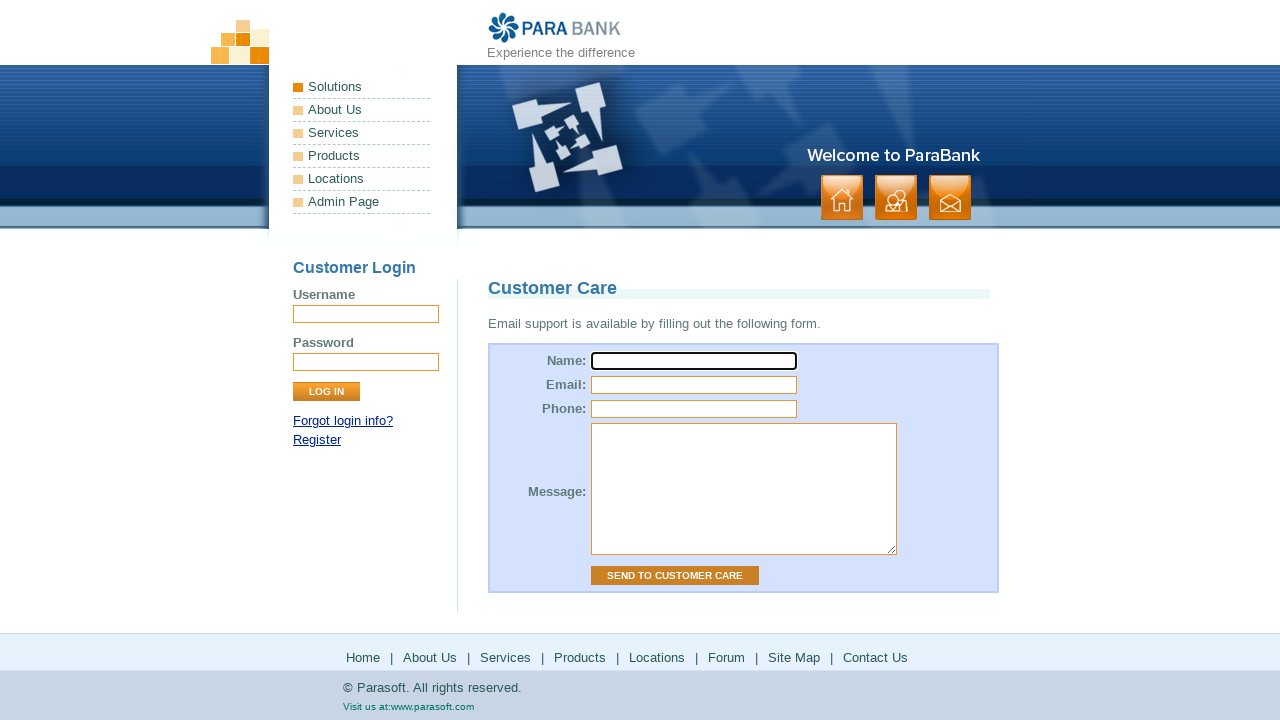

Filled email field with blank space on input[name='email']
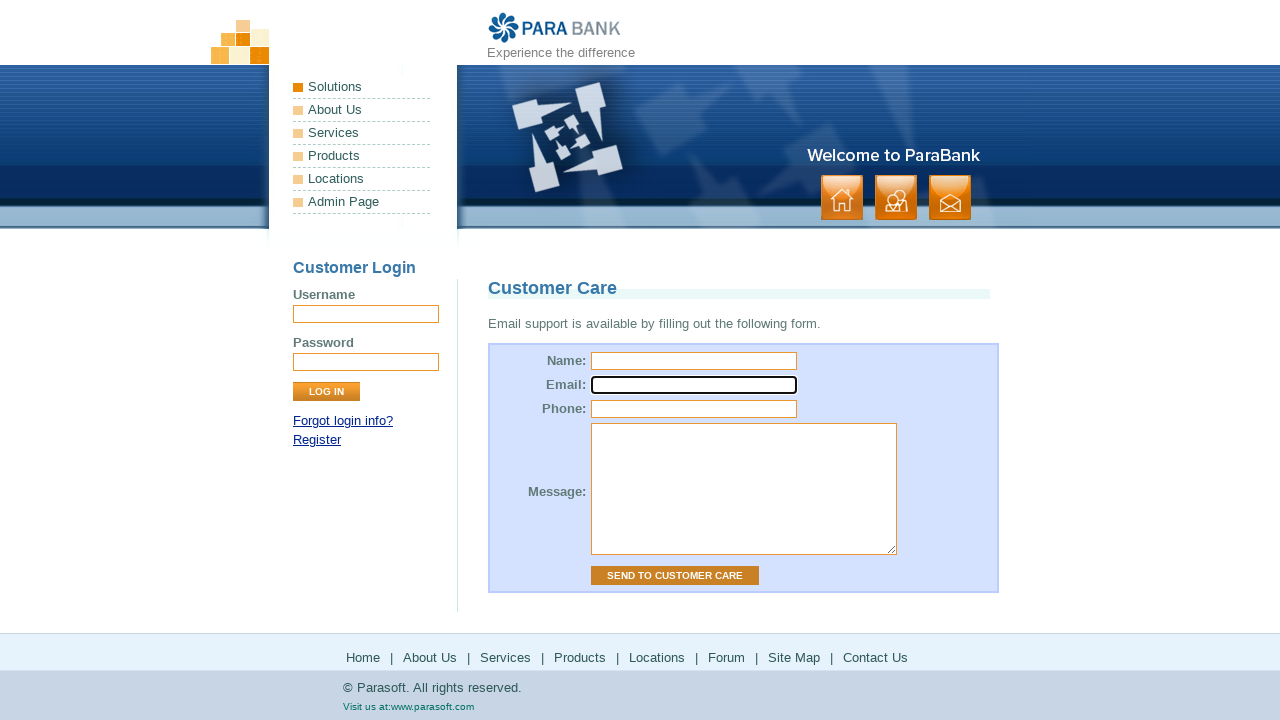

Filled phone field with blank space on input[name='phone']
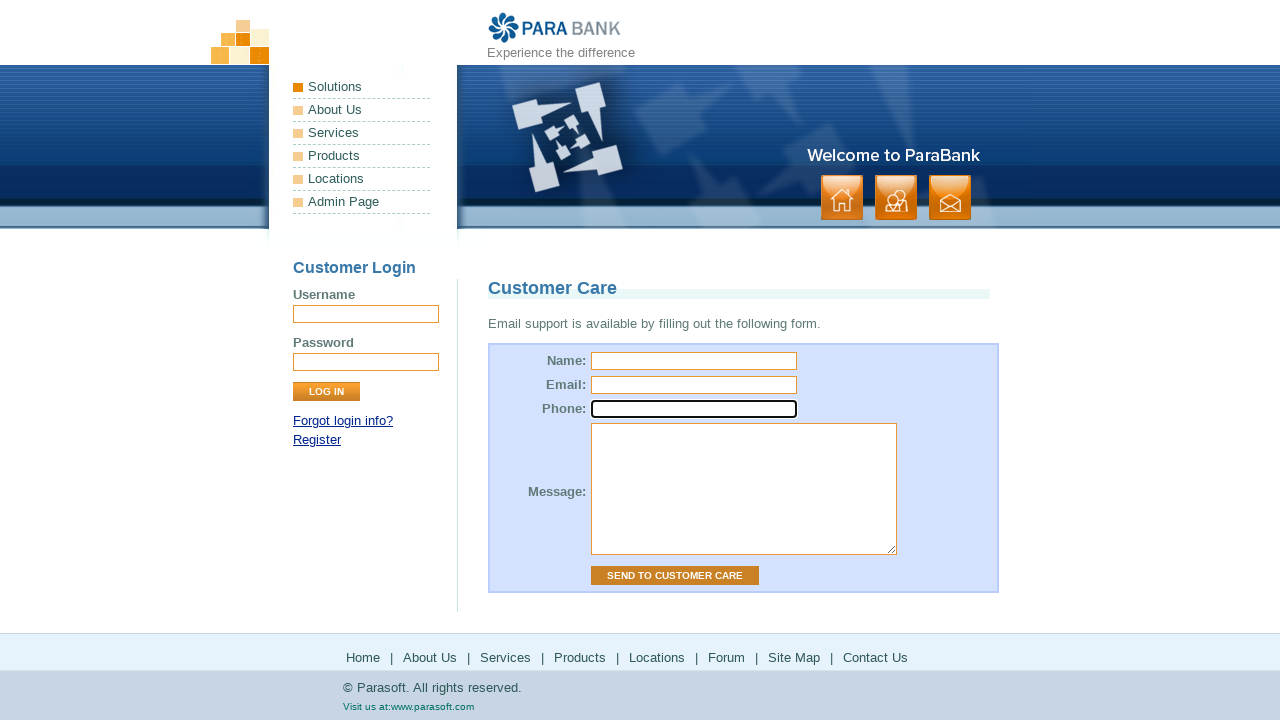

Filled message field with blank space on textarea[name='message']
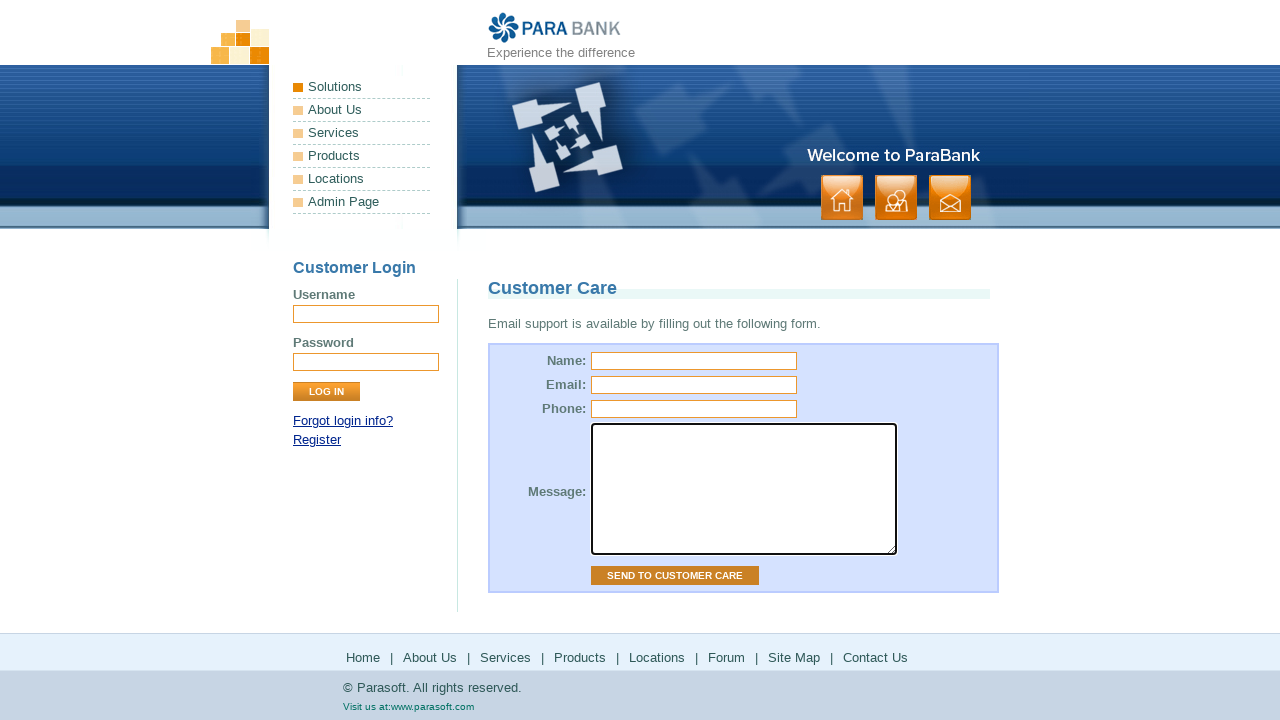

Submitted contact form with blank data at (675, 576) on input[value='Send to Customer Care']
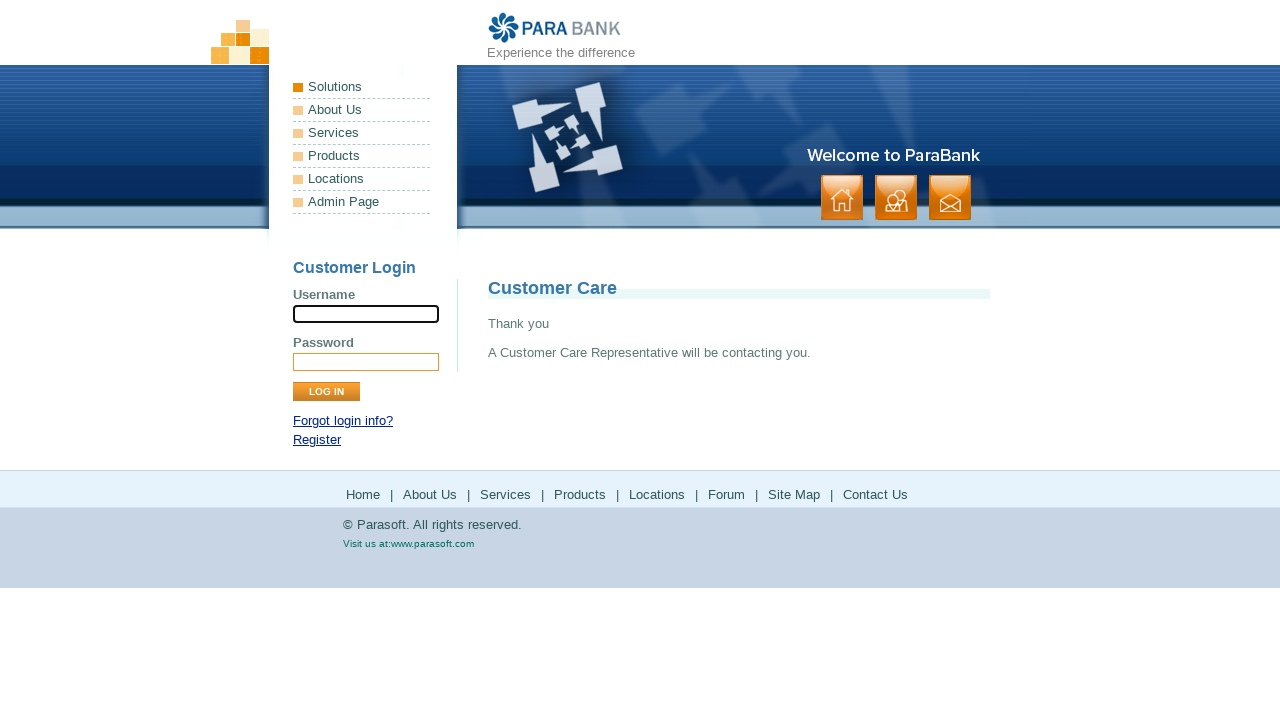

Thank you message confirmed for blank form submission
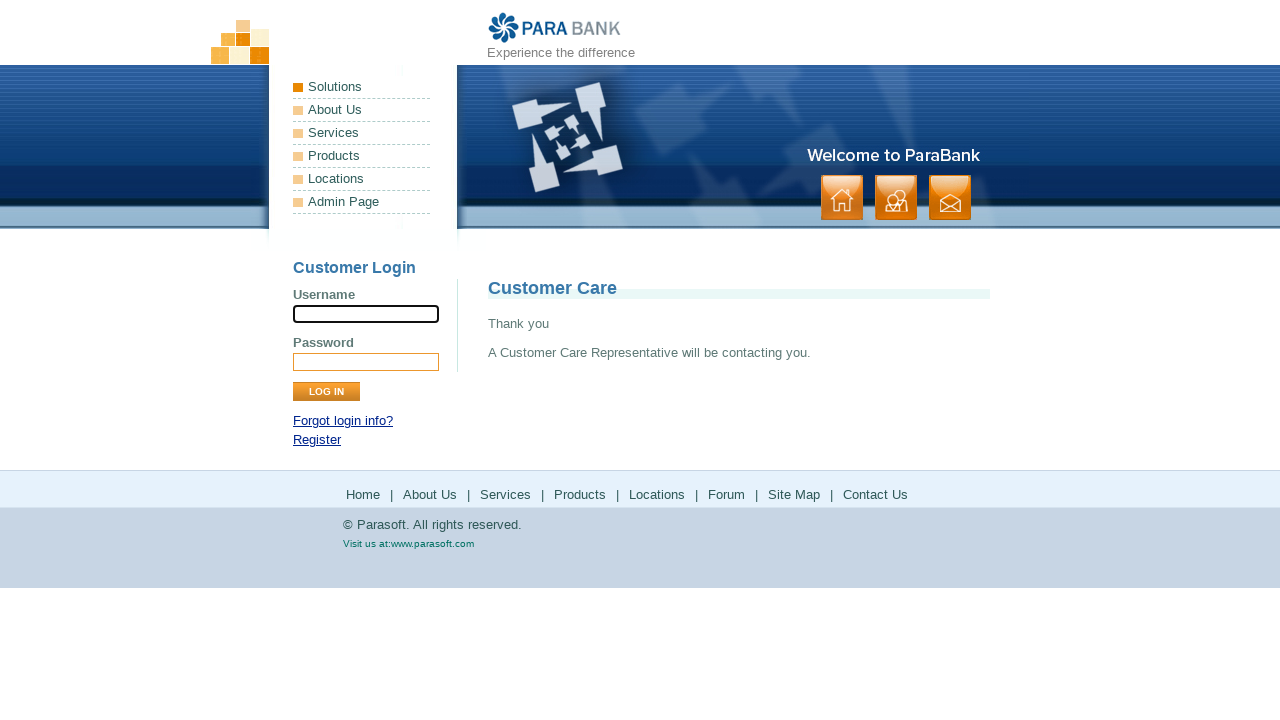

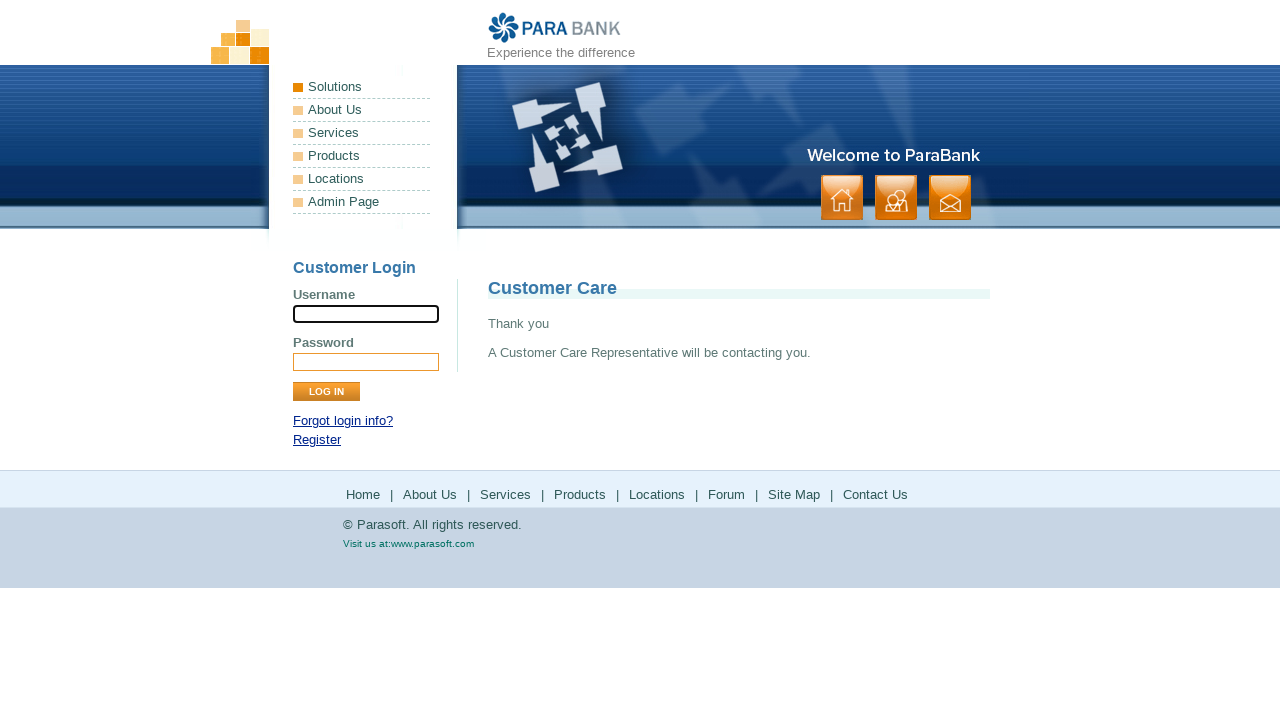